Tests a form by filling in first name and job title fields, then clicking on each field

Starting URL: http://formy-project.herokuapp.com/form

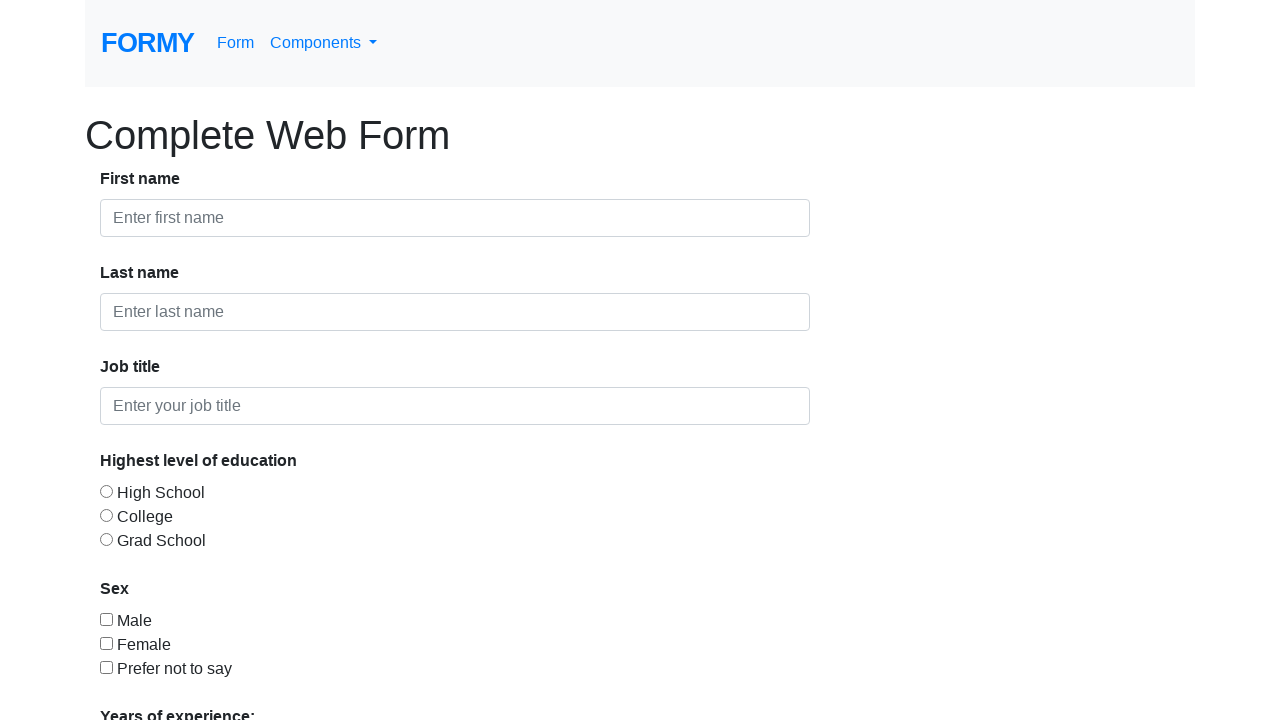

Filled first name field with 'Omar' on #first-name
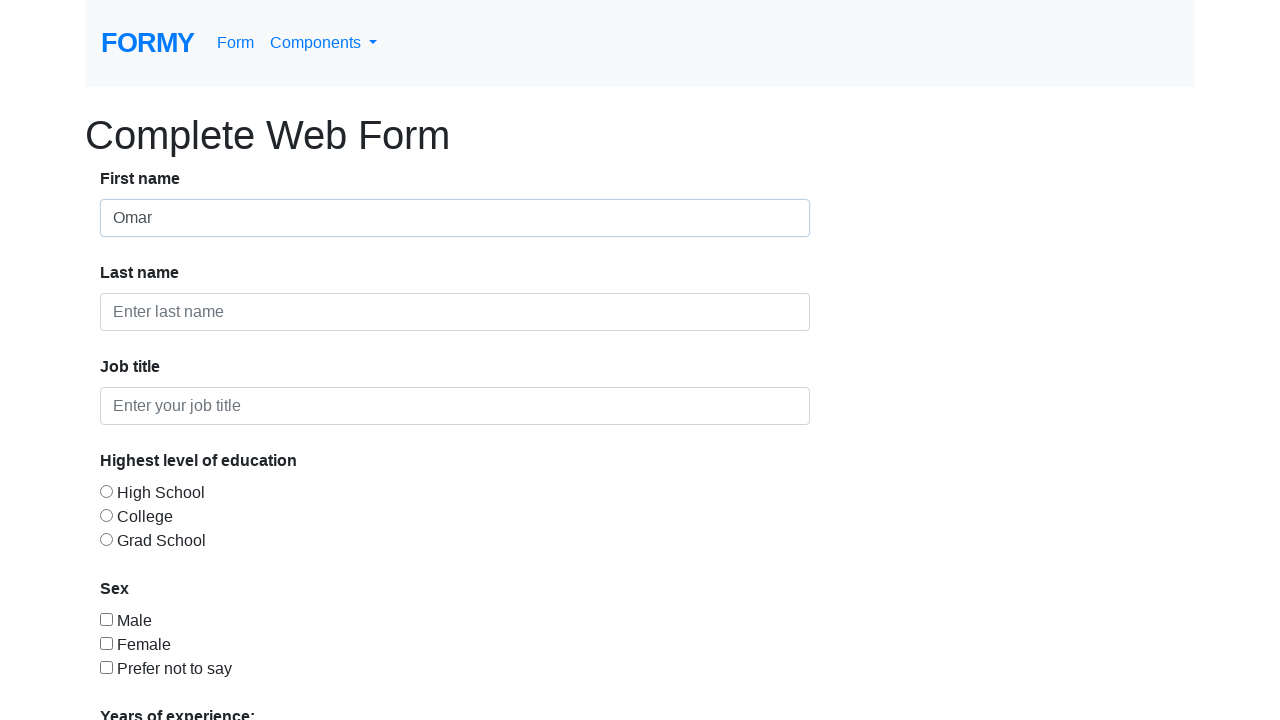

Filled job title field with 'Engineer' on #job-title
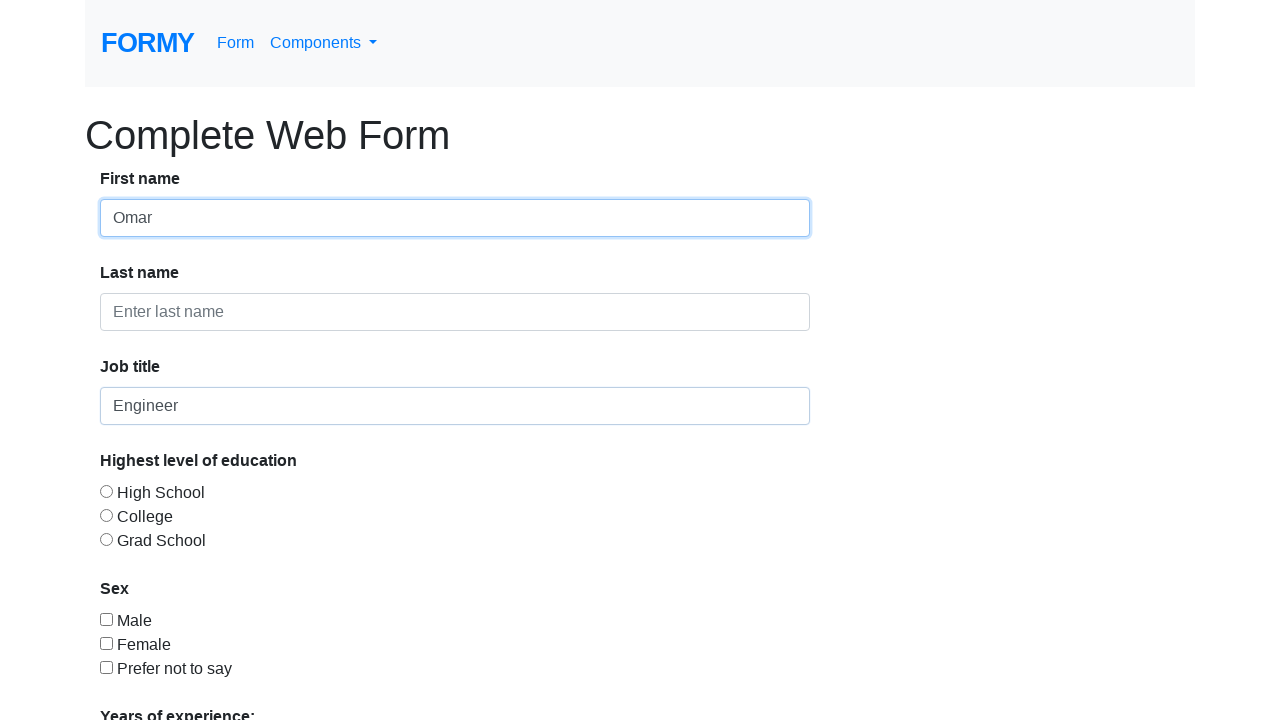

Clicked on first name field at (455, 218) on #first-name
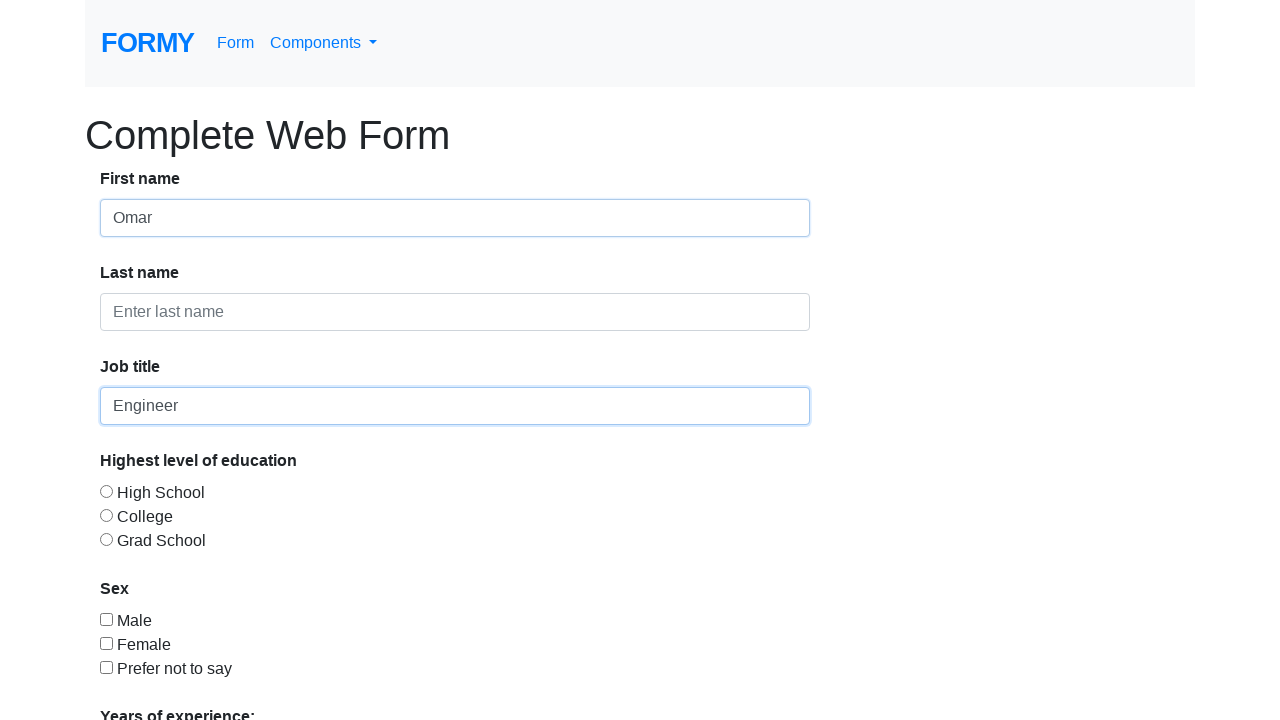

Clicked on job title field at (455, 406) on #job-title
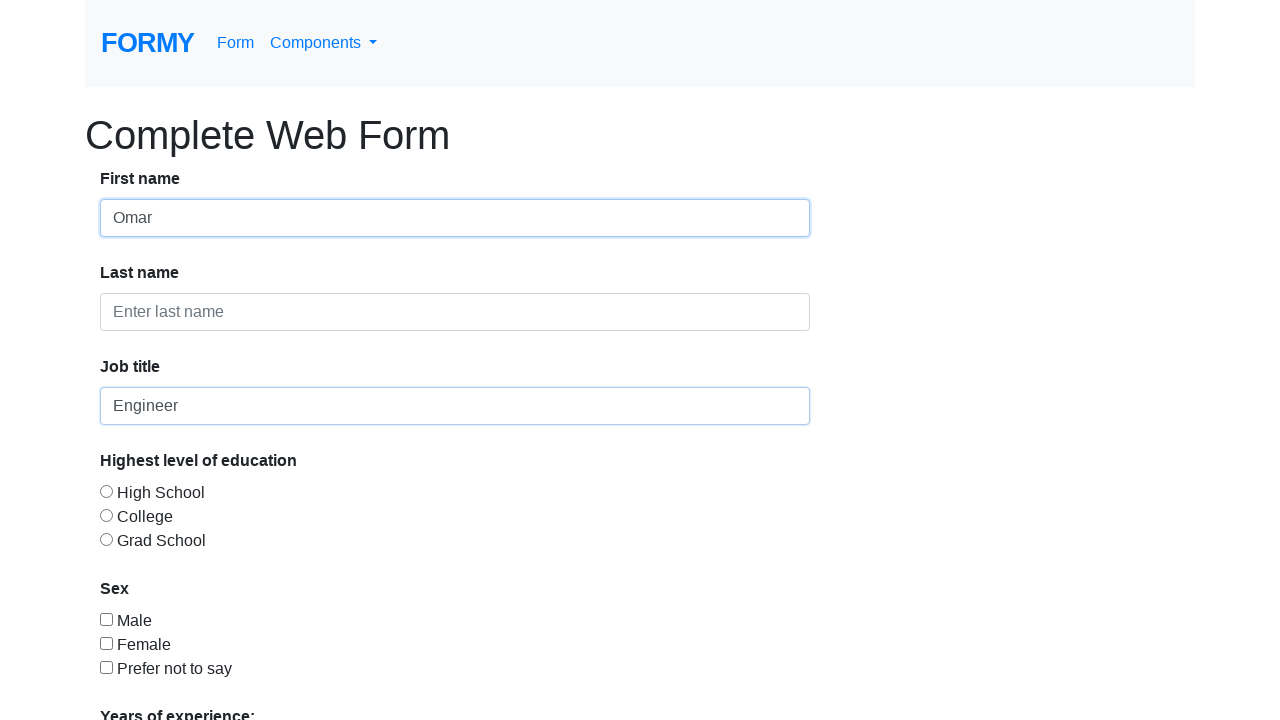

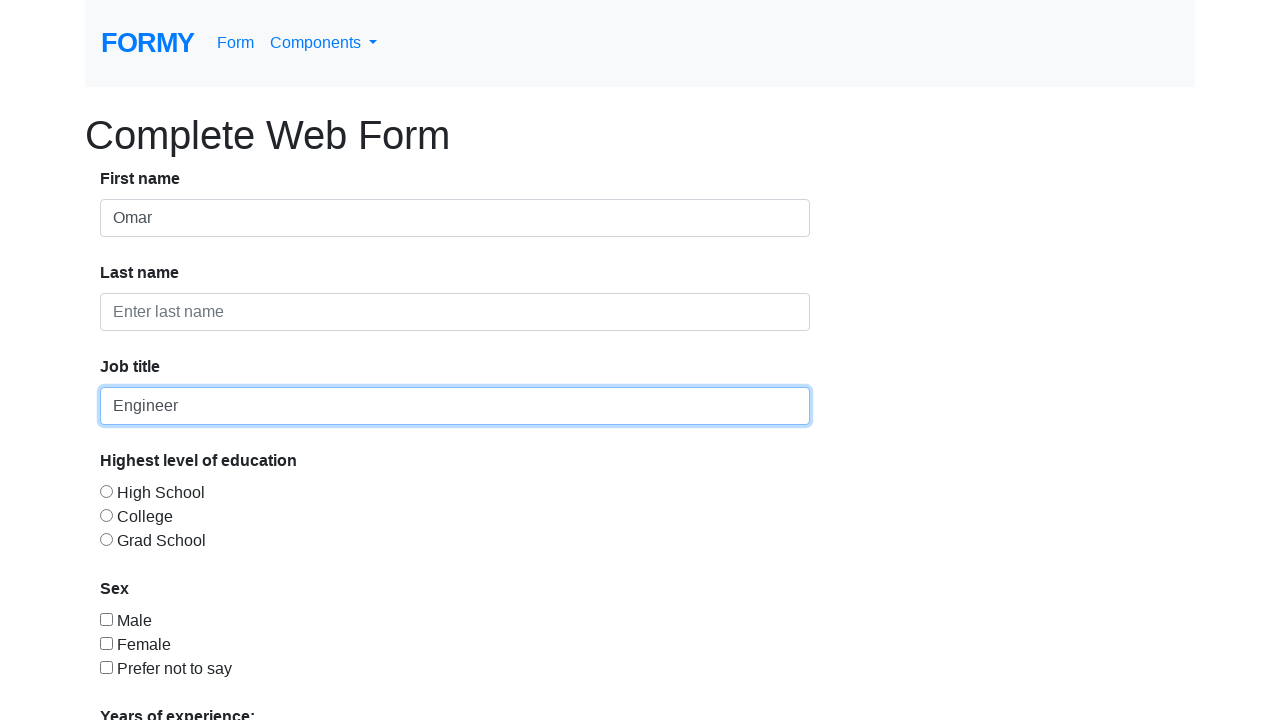